Tests file download functionality by clicking on two download links for a PNG image and PDF document

Starting URL: https://bonigarcia.dev/selenium-webdriver-java/download.html

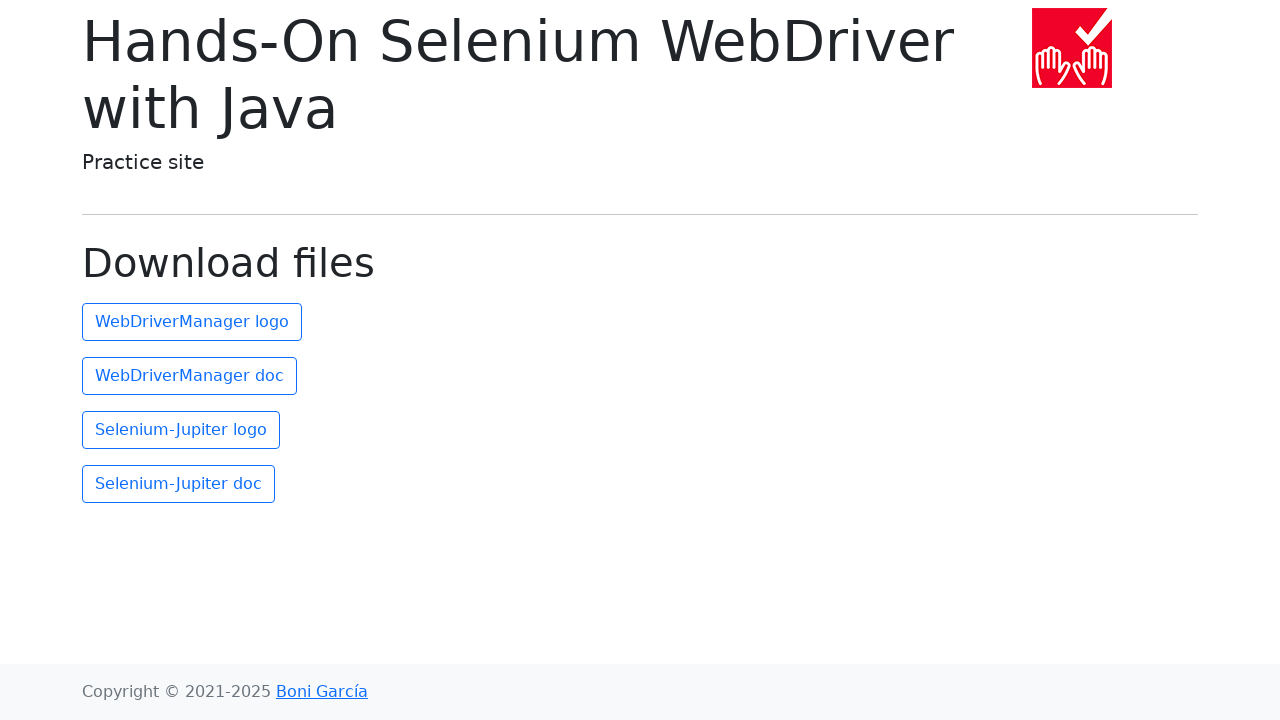

Navigated to download page
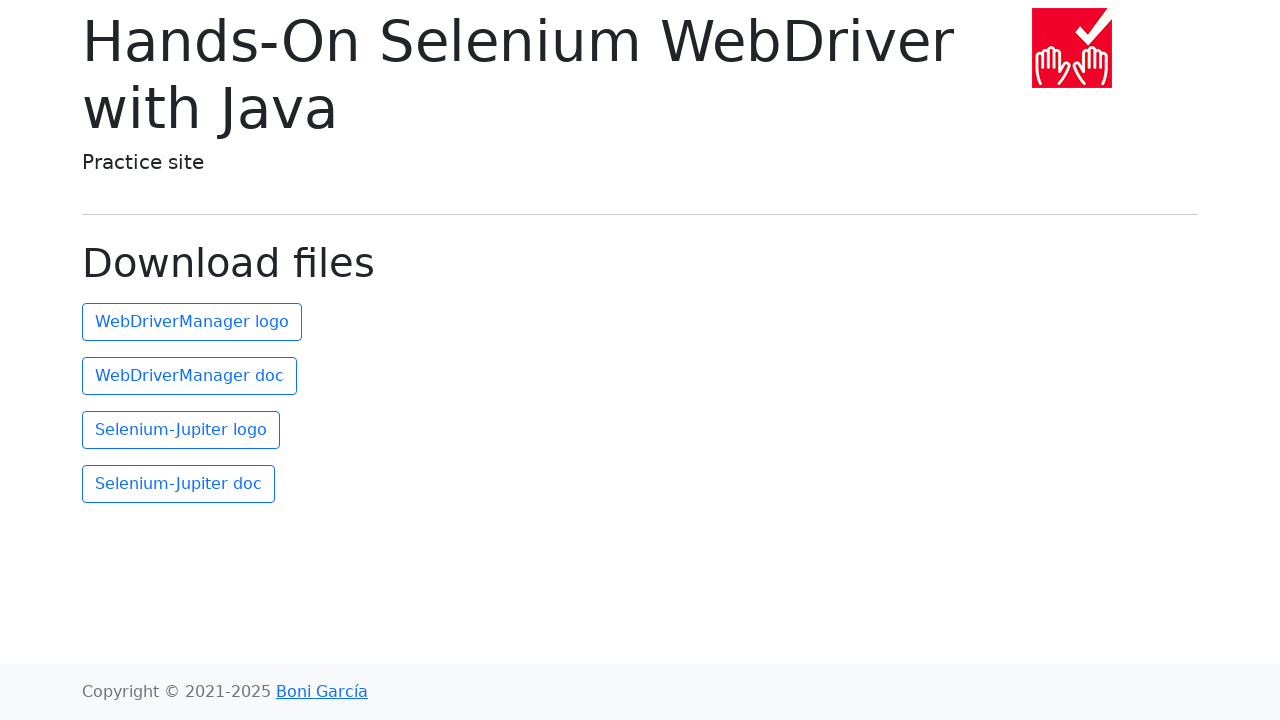

Clicked second link to download PNG image (webdrivermanager.png) at (192, 322) on (//a)[2]
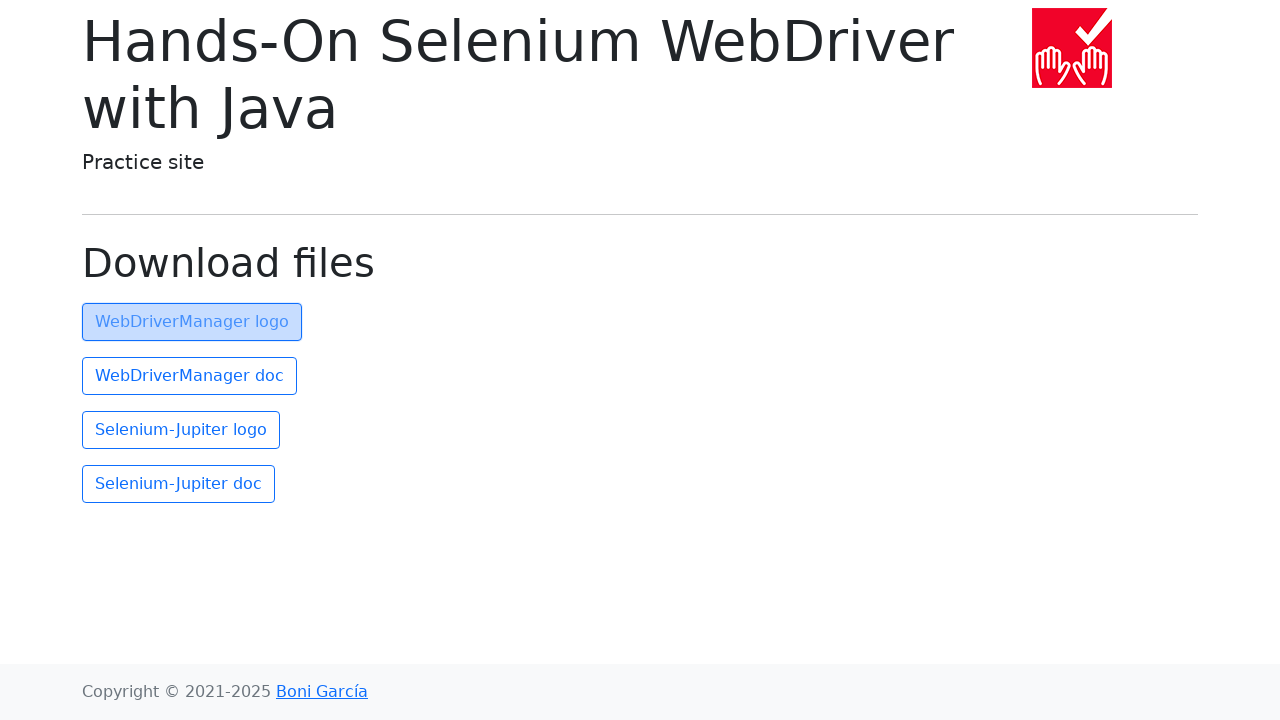

Clicked third link to download PDF document (webdrivermanager.pdf) at (190, 376) on (//a)[3]
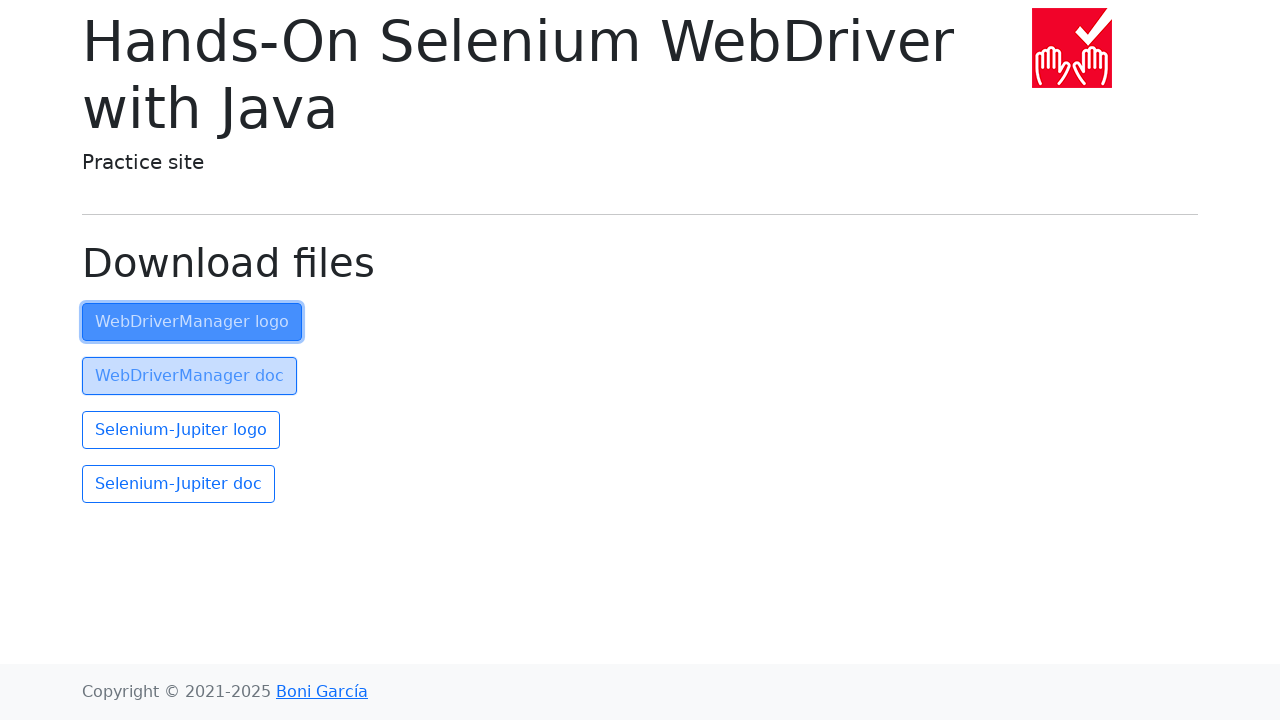

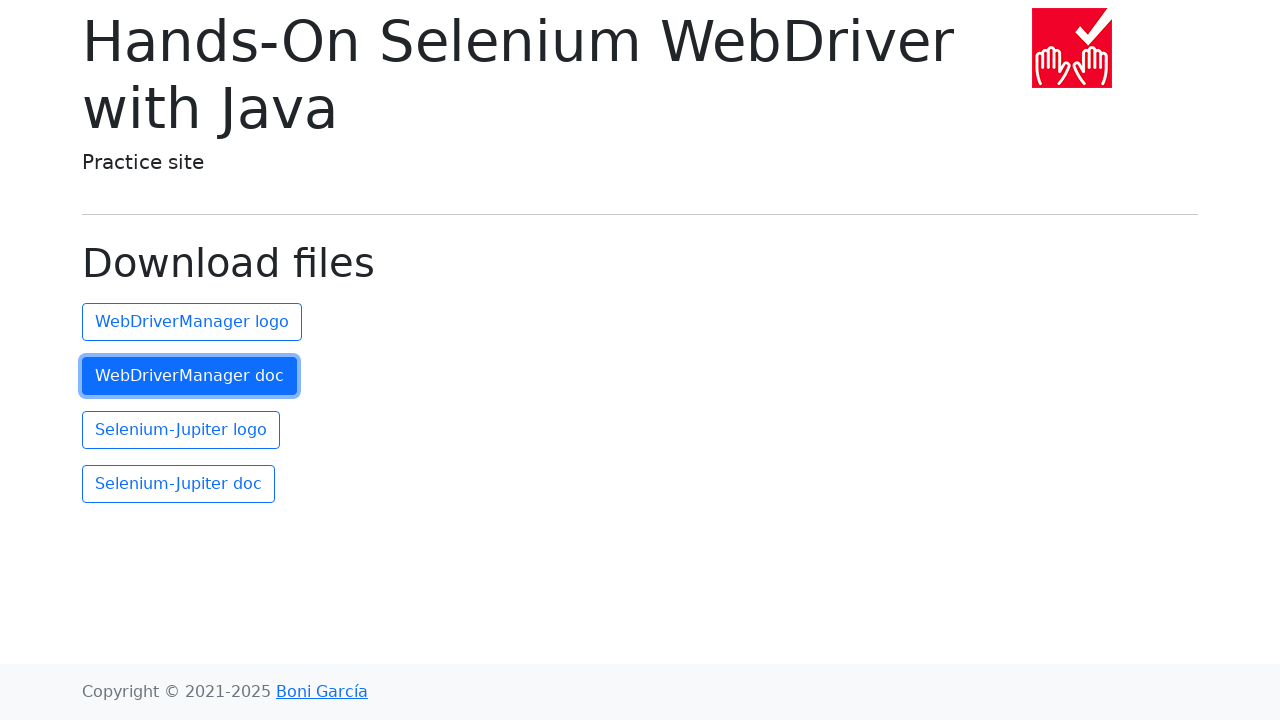